Tests drag and drop functionality by dragging an image element and dropping it into a target box

Starting URL: https://formy-project.herokuapp.com/dragdrop

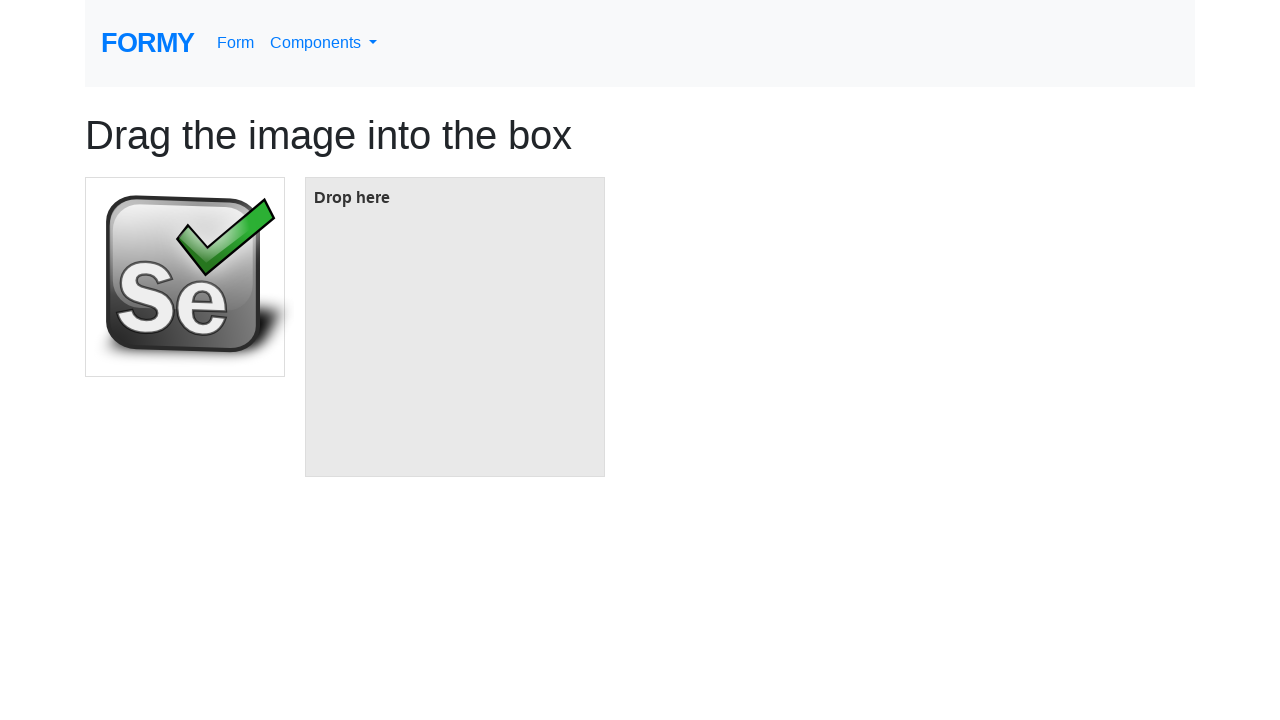

Located source image element for drag and drop
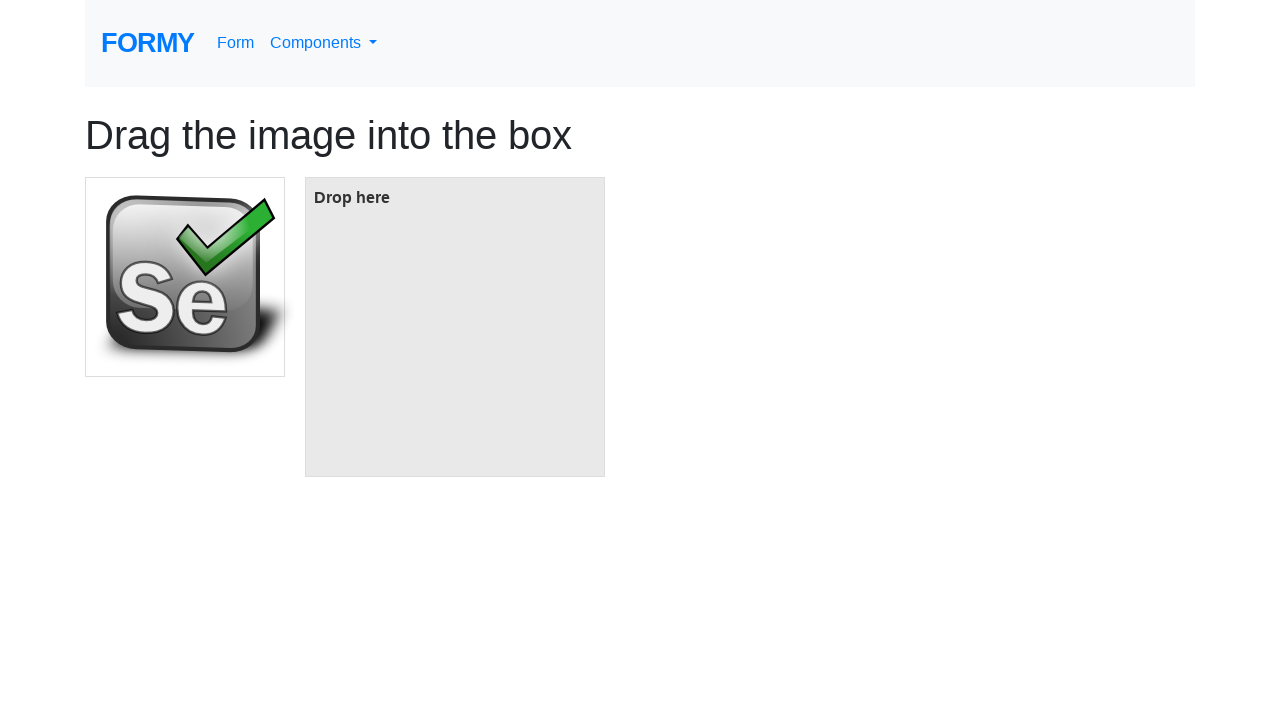

Located target box element for drag and drop
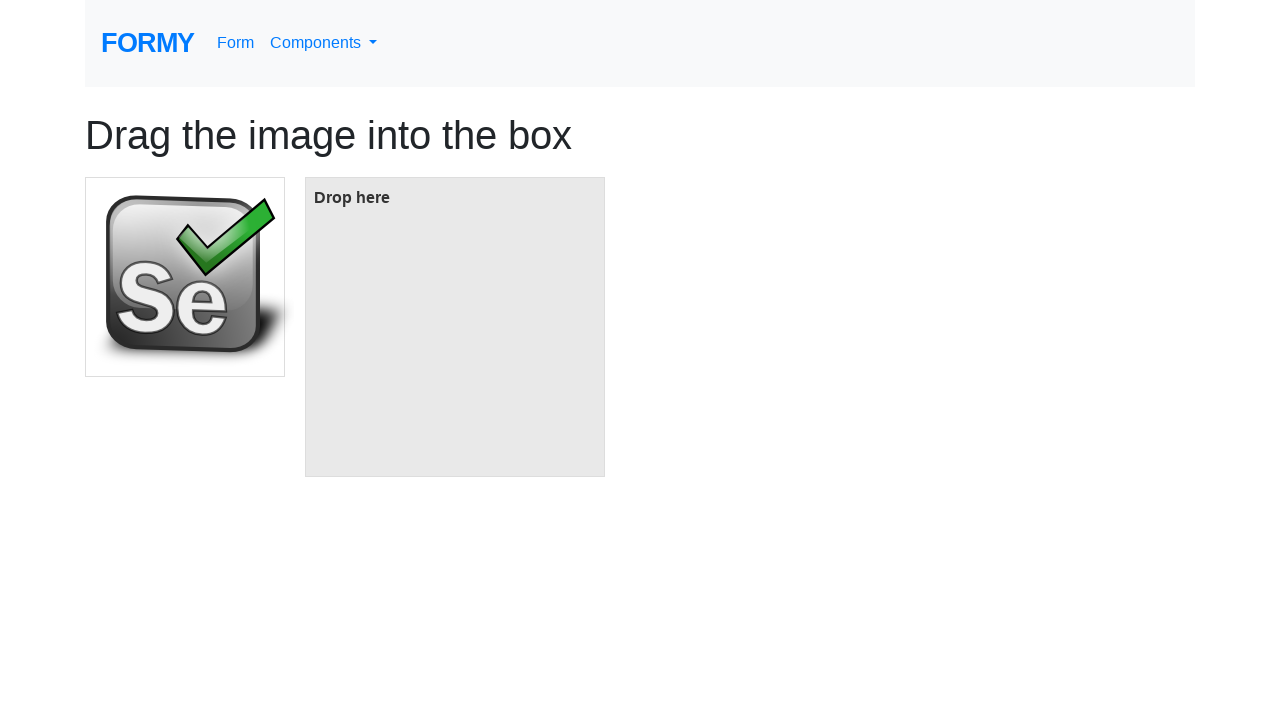

Dragged image element and dropped it into target box at (455, 327)
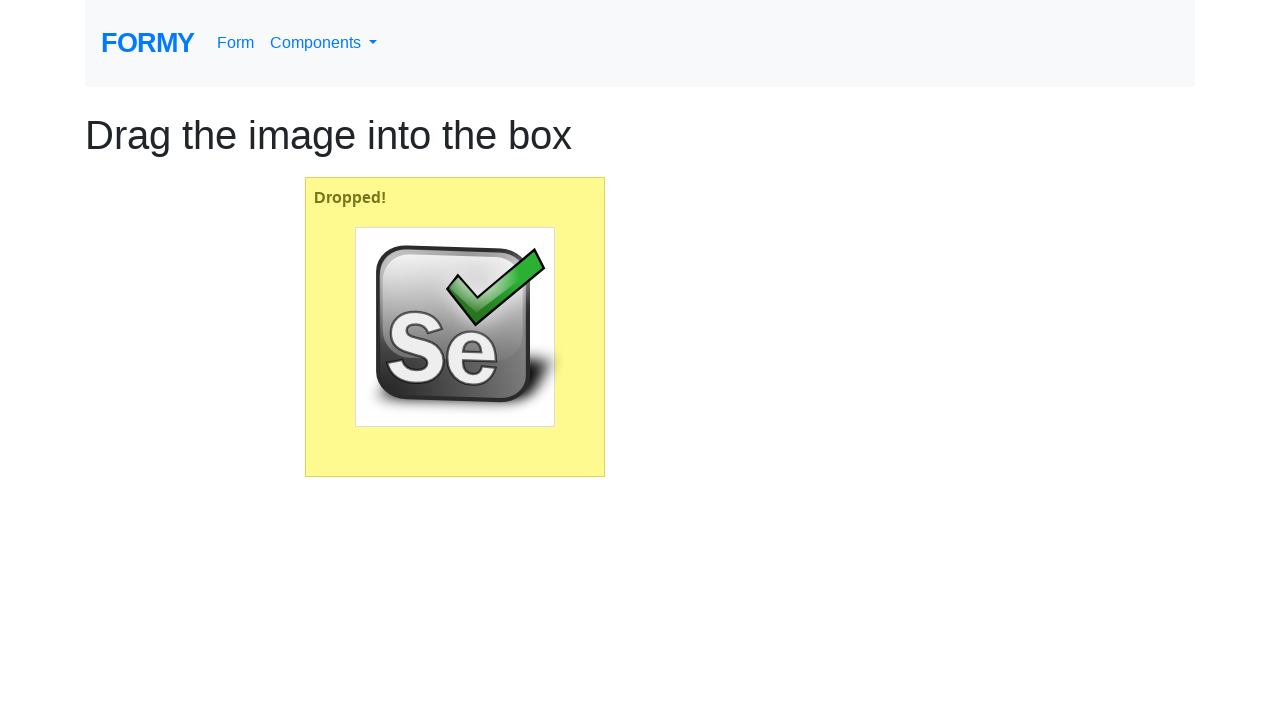

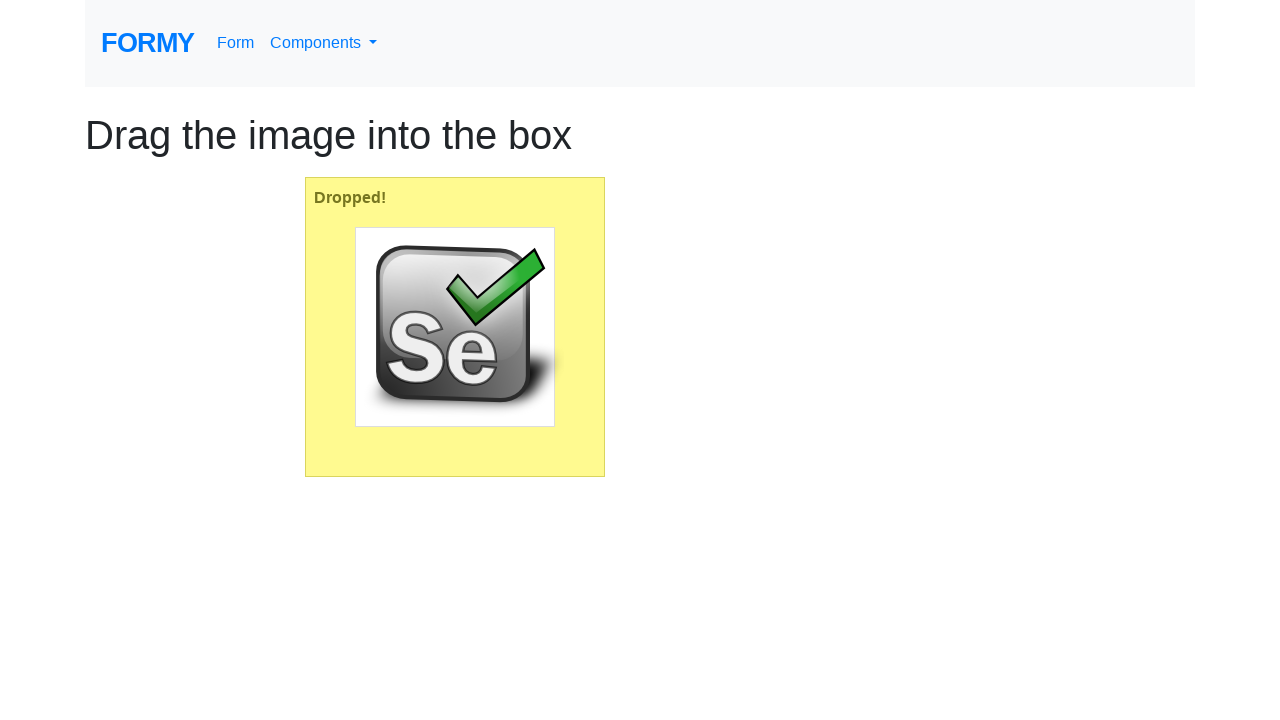